Tests opening a new browser window by navigating to a page, opening a new window, navigating to a second URL in that window, and verifying two window handles exist

Starting URL: https://the-internet.herokuapp.com/windows

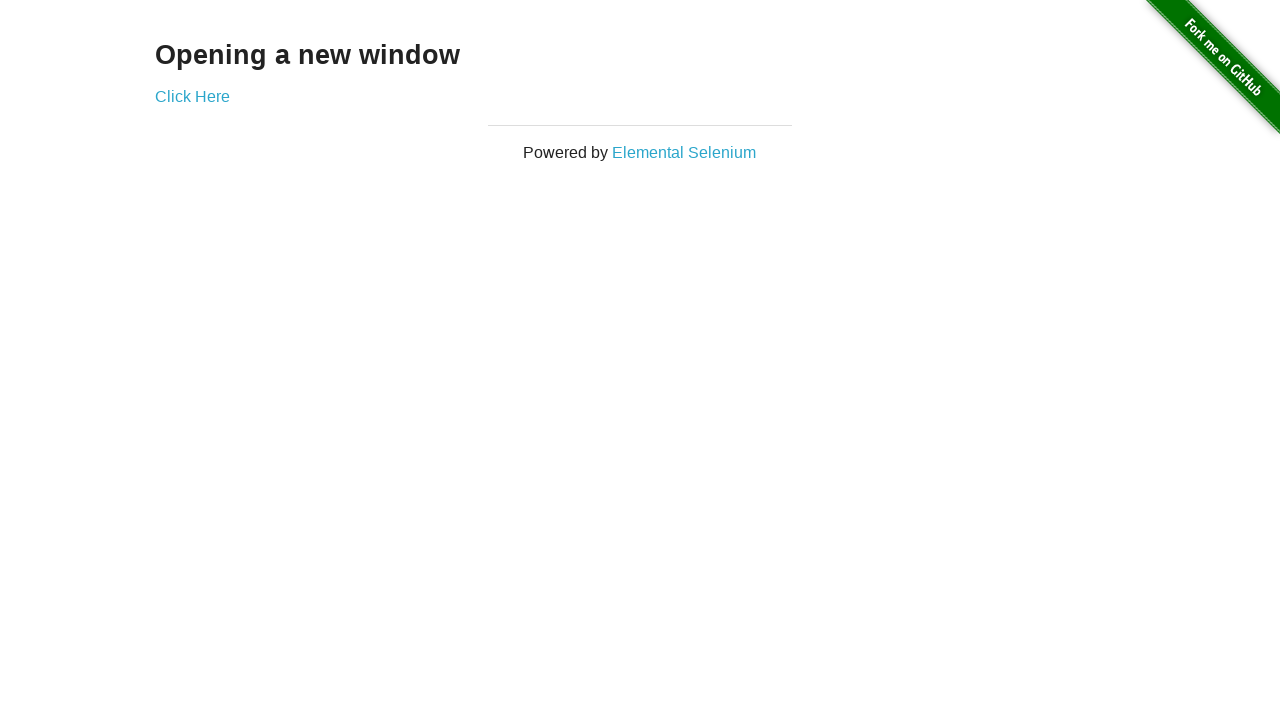

Opened a new browser window/page
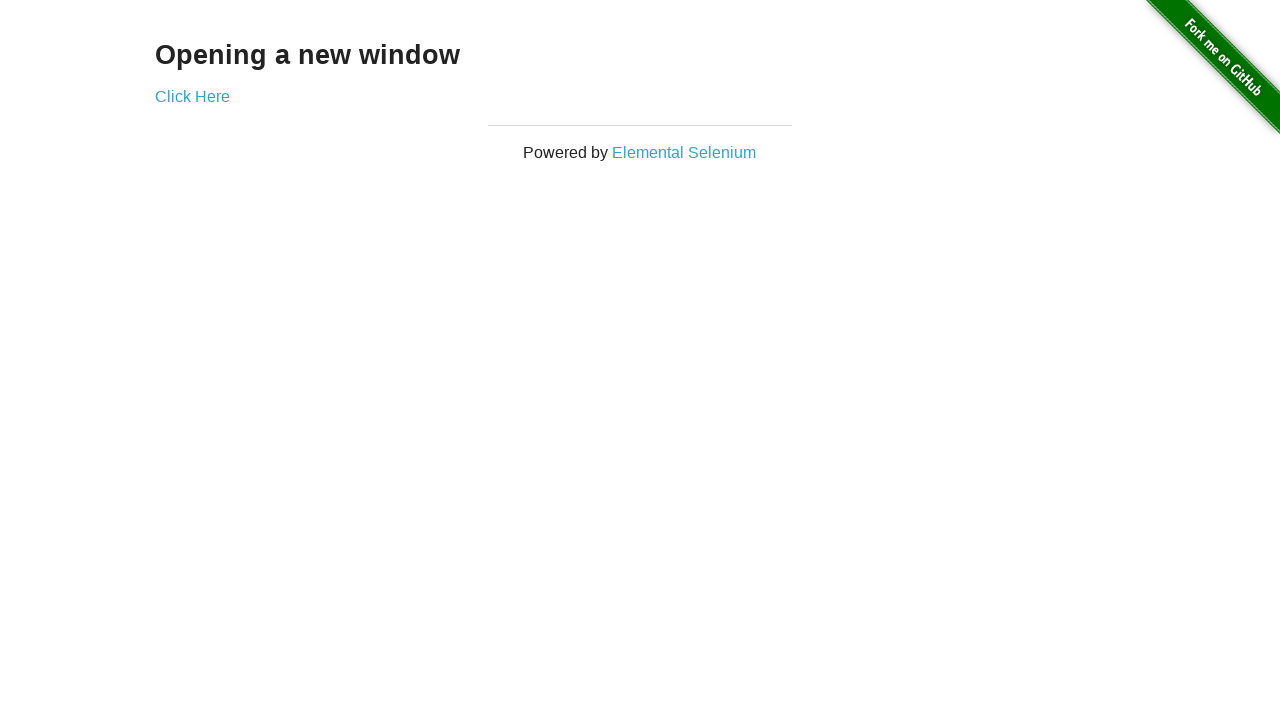

Navigated to typos page in new window
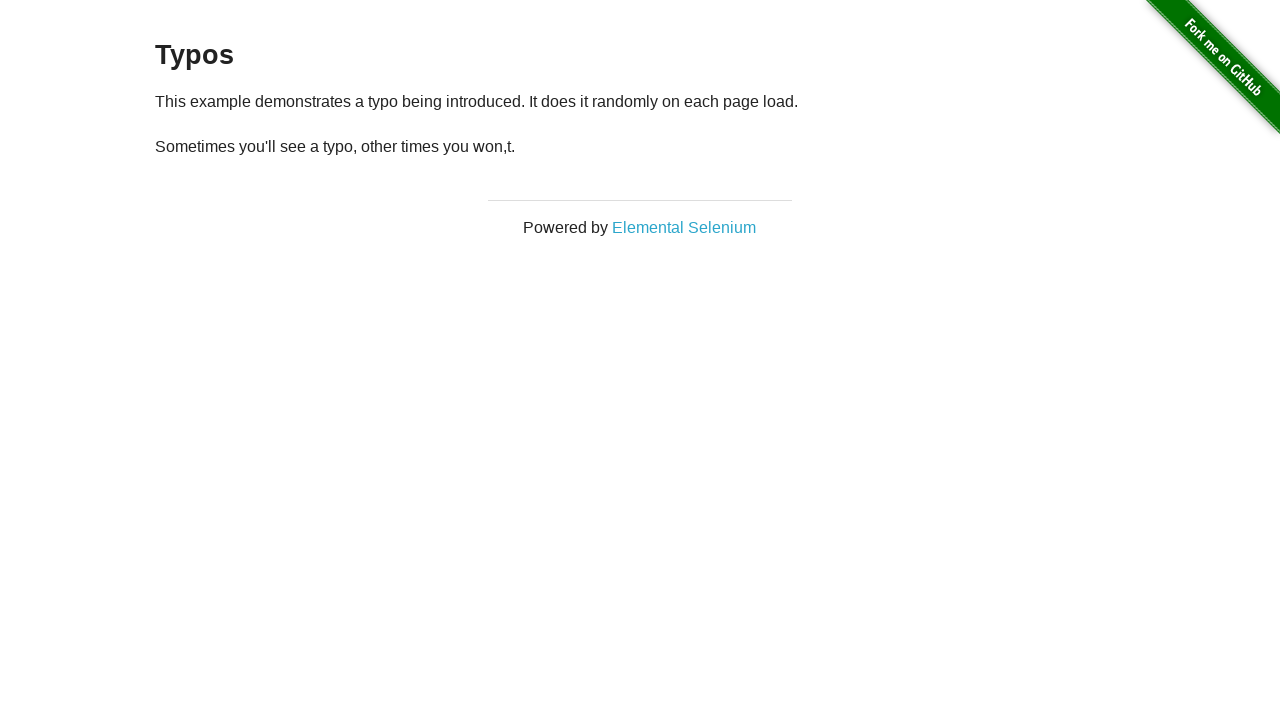

Verified that 2 window handles exist
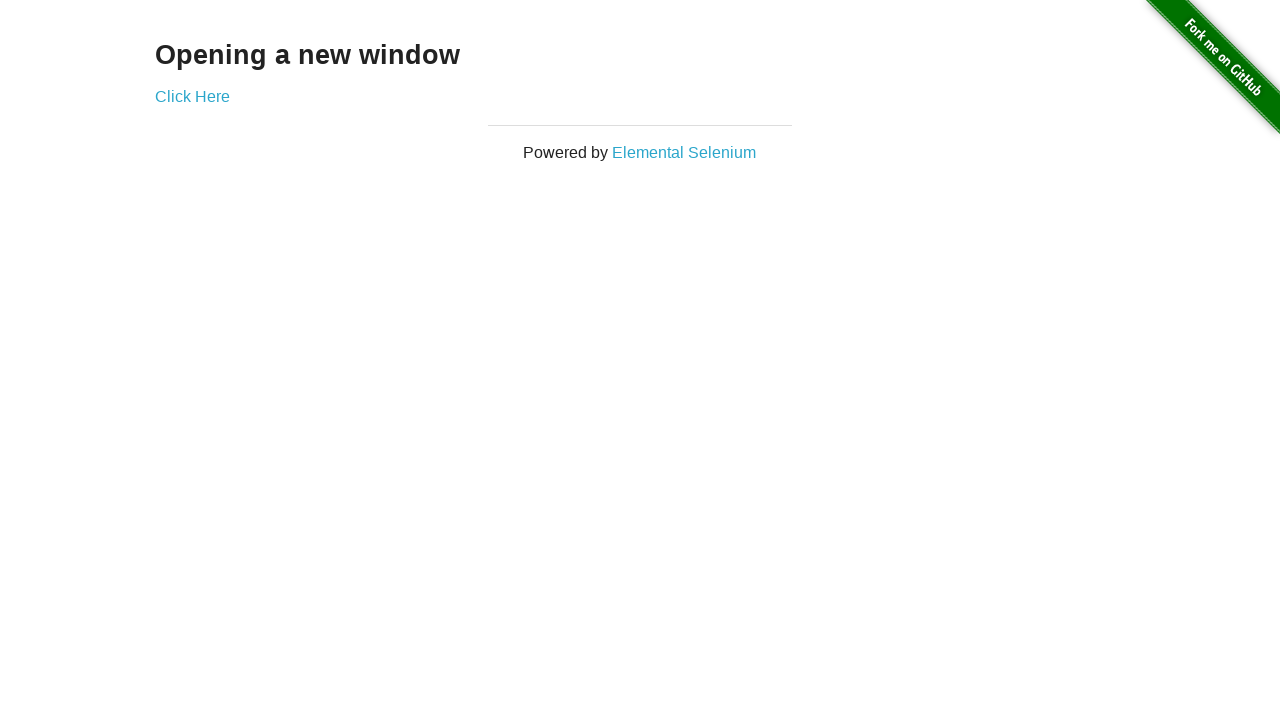

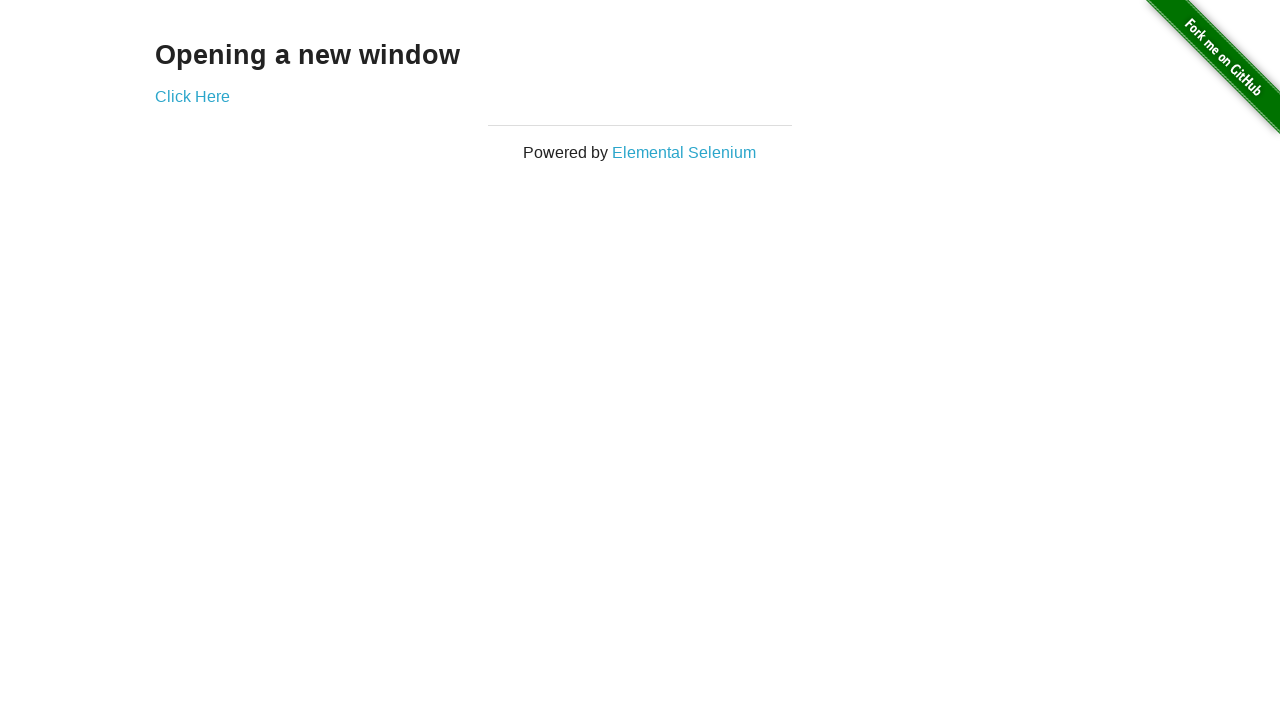